Verifies that selecting 'Date Climbed' in the Order by dropdown orders results by date and allows clicking on a result.

Starting URL: https://pinaspeaks.com/mountaineer/@Ivey

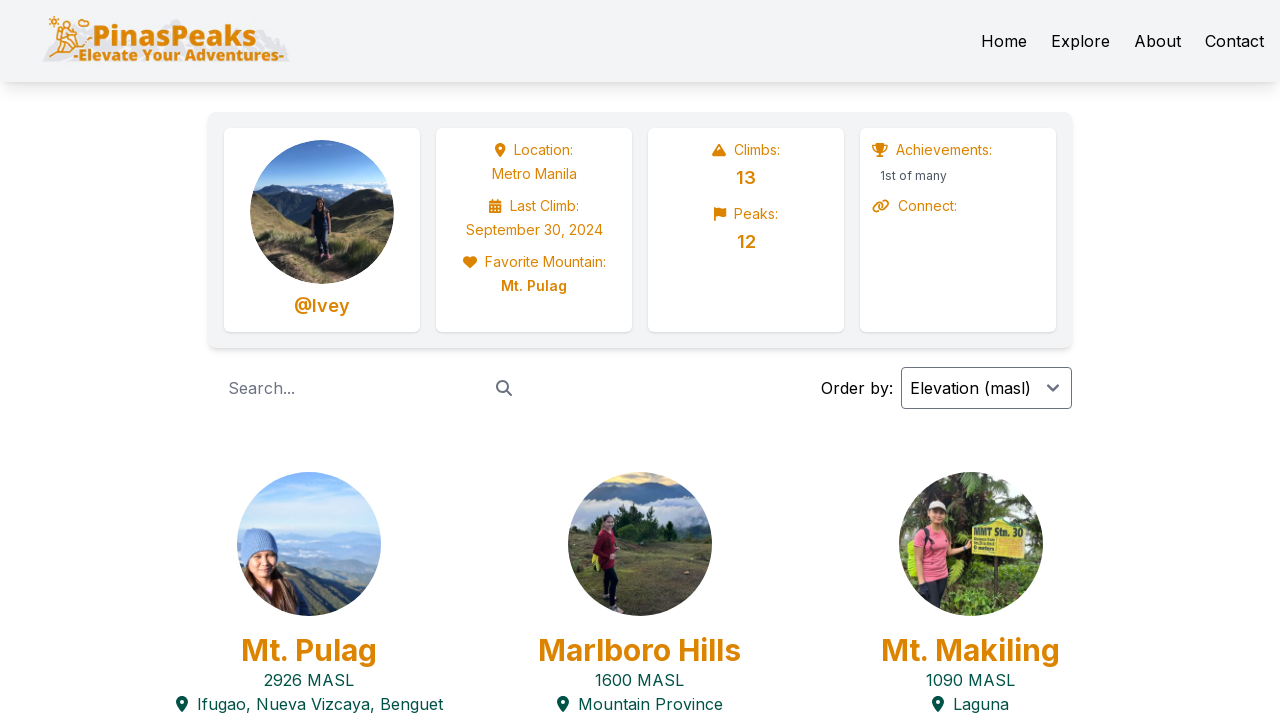

Selected 'Date Climbed' option from the Order by dropdown on role=combobox
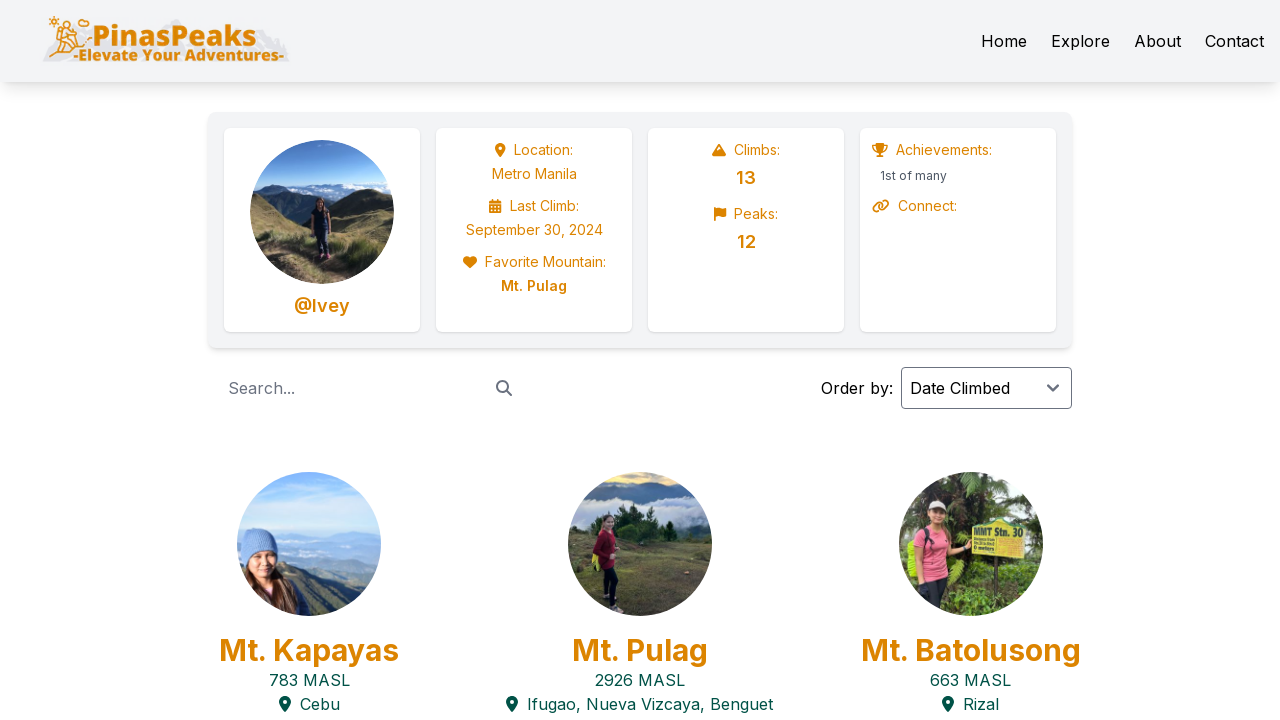

Mt. Kapayas result loaded and became visible
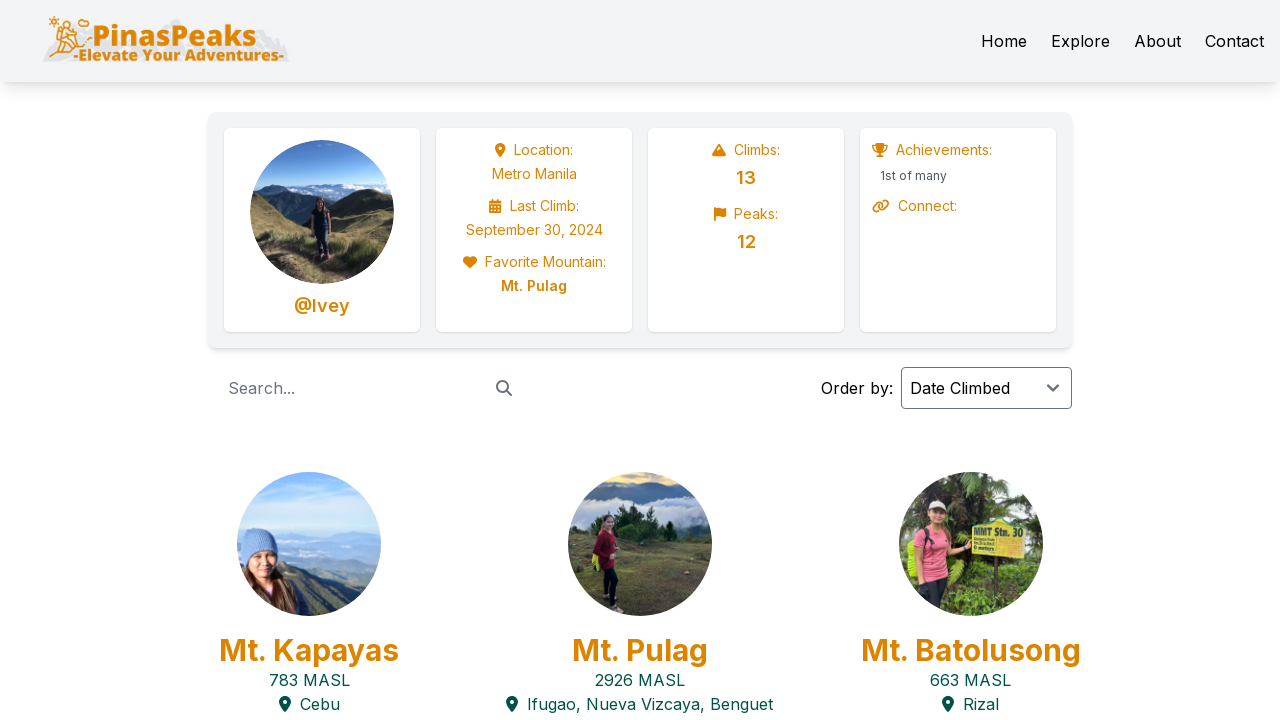

Clicked on the Mt. Kapayas result at (640, 360) on div >> internal:has-text="Mt. Kapayas783 MASL Cebu Day"i >> nth=0
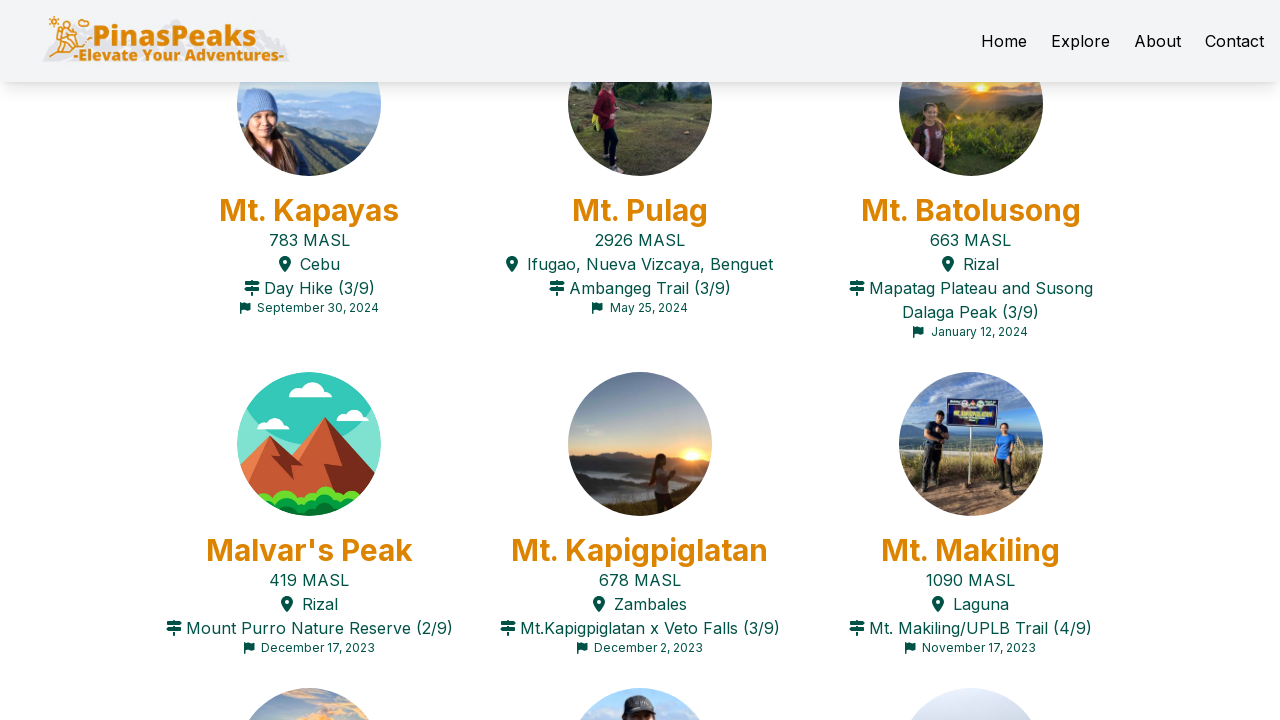

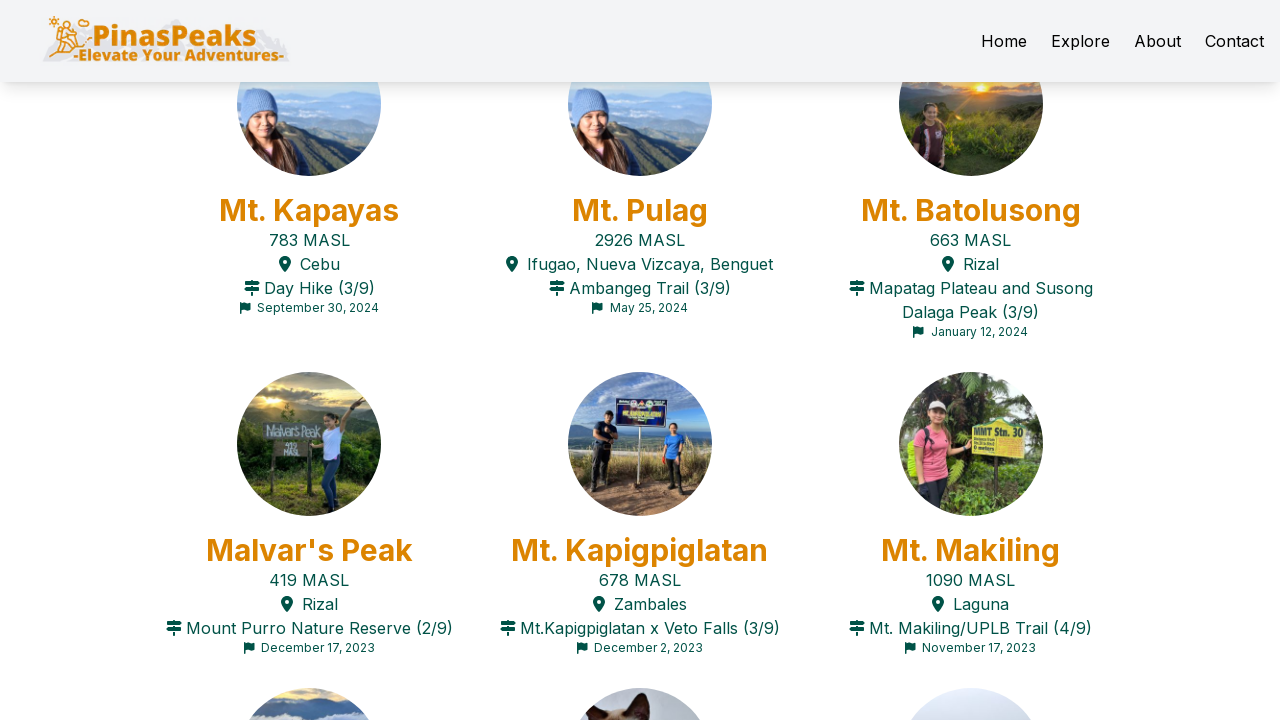